Navigates to GitHub homepage and verifies the page loads by checking the title is present

Starting URL: https://github.com

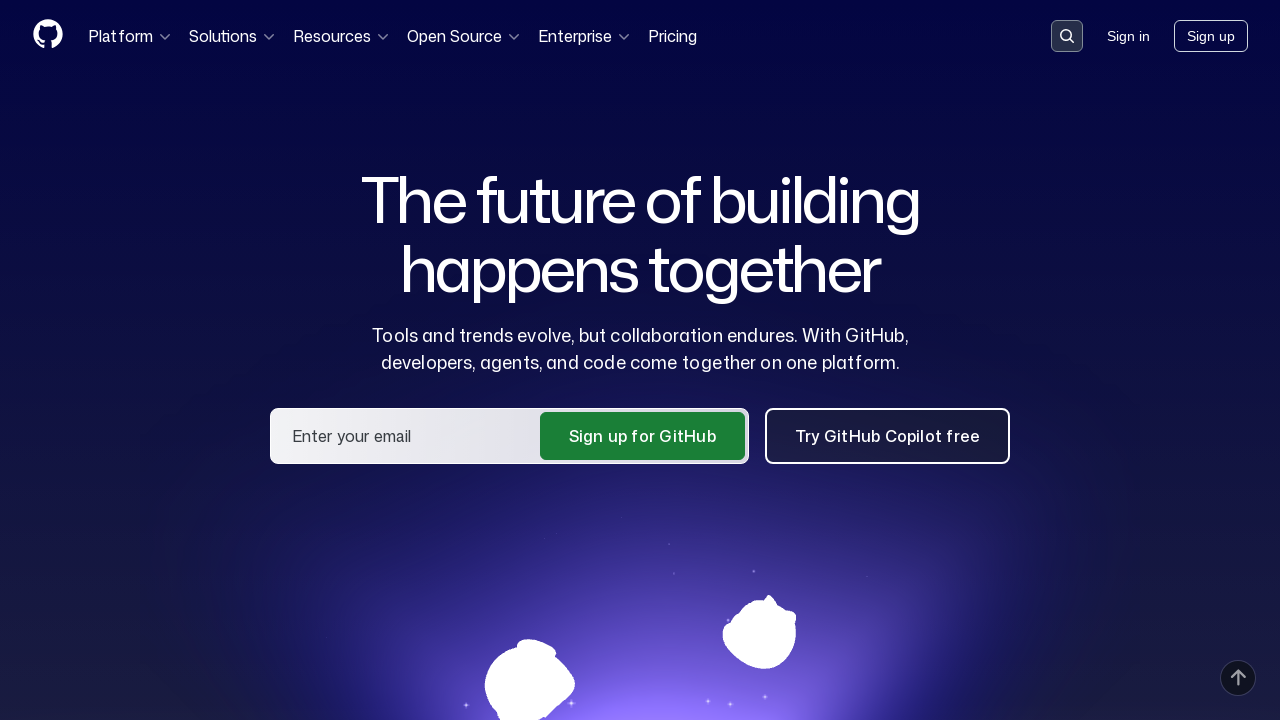

Navigated to GitHub homepage
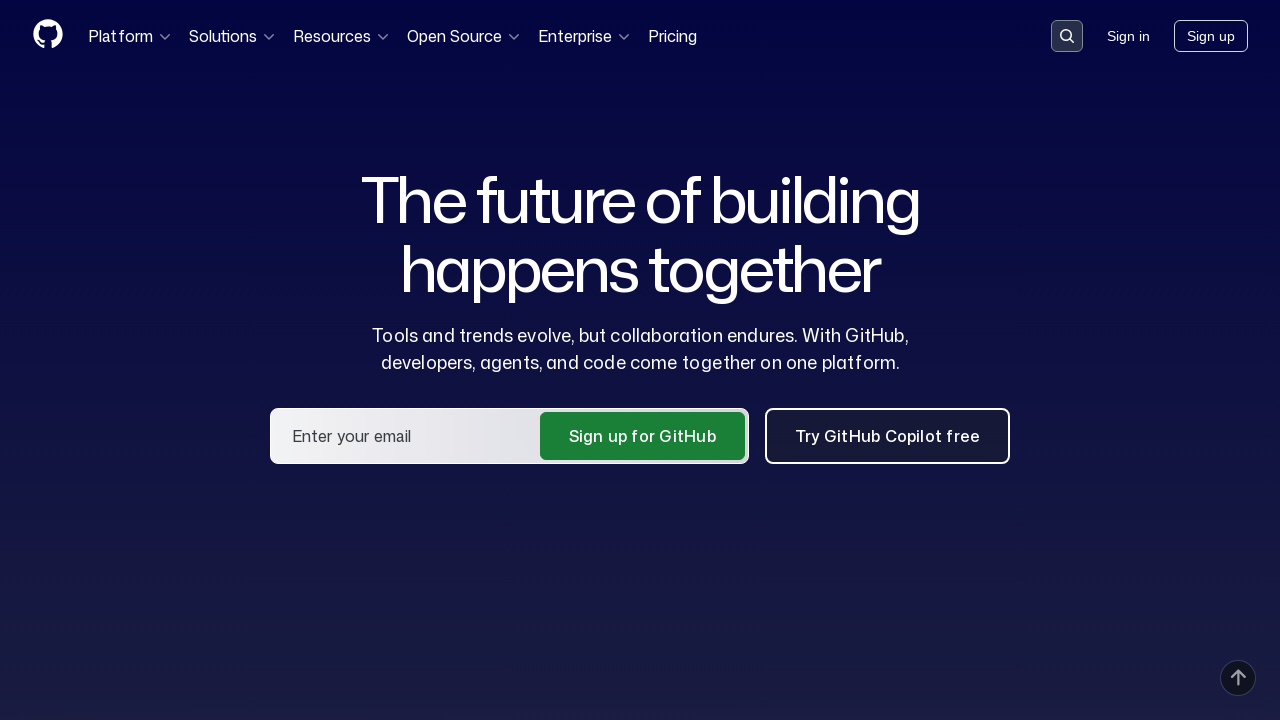

Page loaded with domcontentloaded state
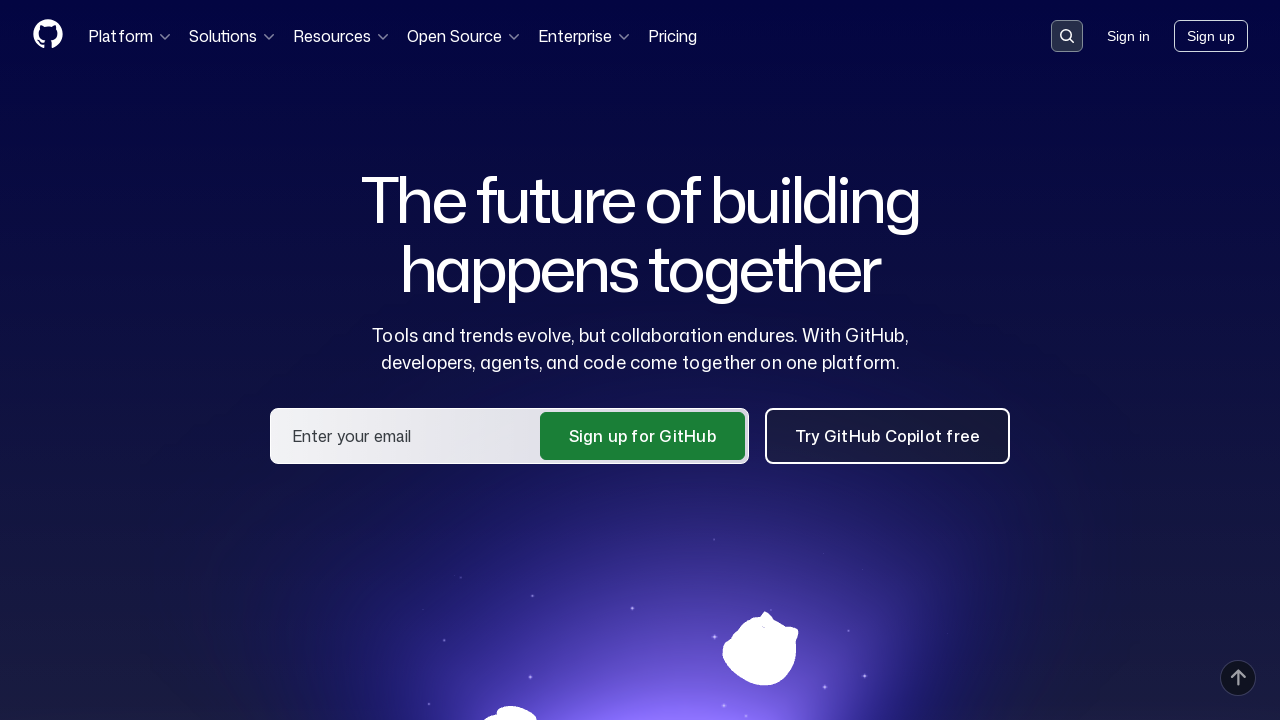

Verified page title contains 'GitHub'
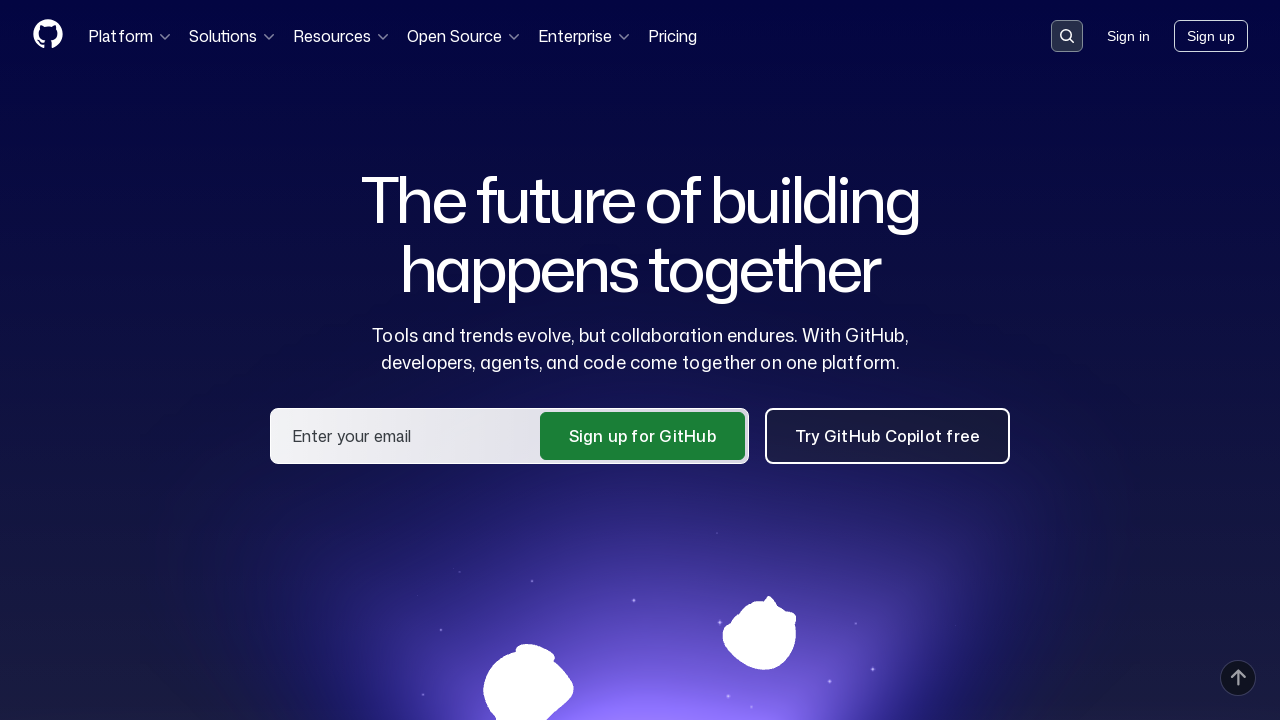

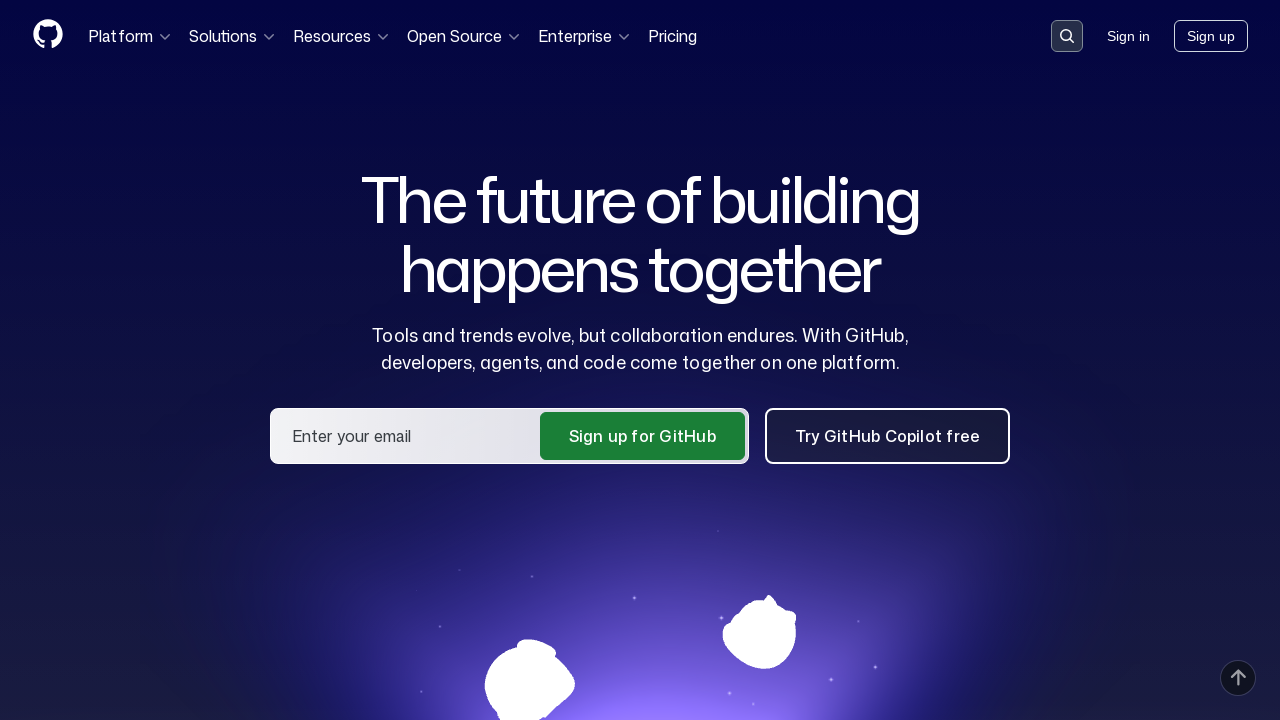